Navigates to iLovePDF Word to PDF converter page and clicks on the file picker button to initiate file upload

Starting URL: https://www.ilovepdf.com/word_to_pdf

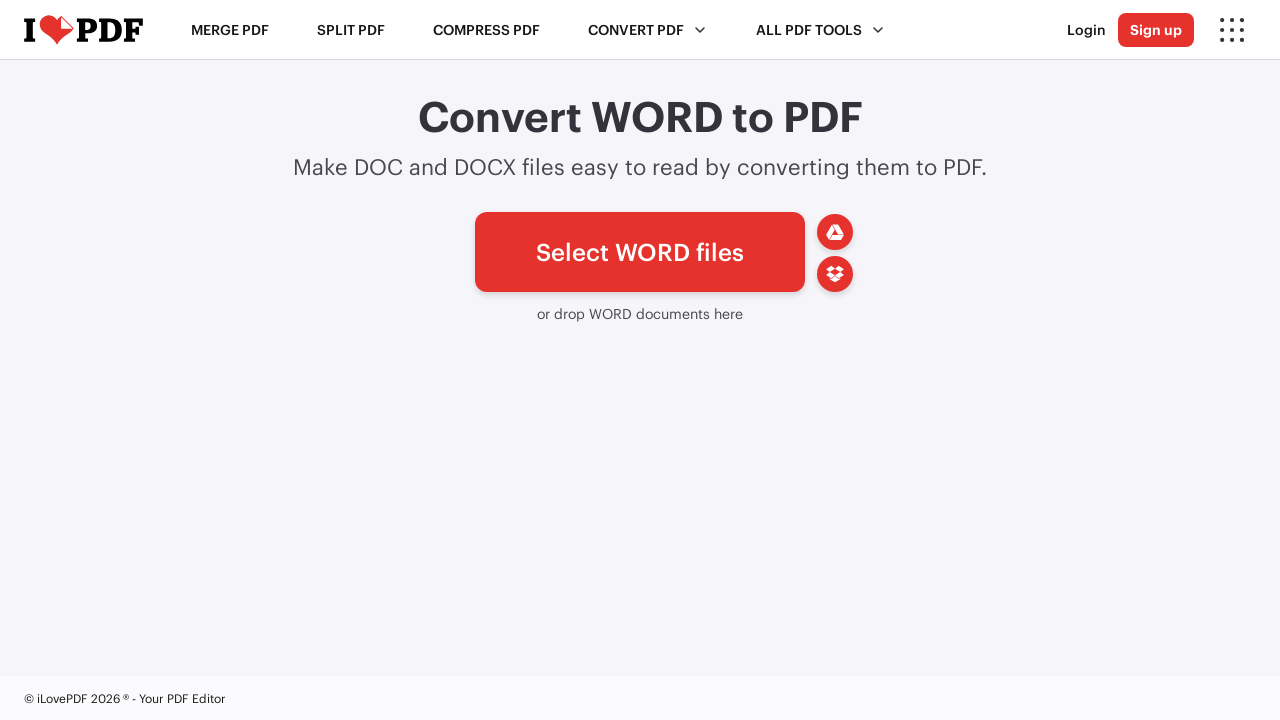

Clicked the file picker button to initiate file upload on iLovePDF Word to PDF converter page at (640, 252) on #pickfiles
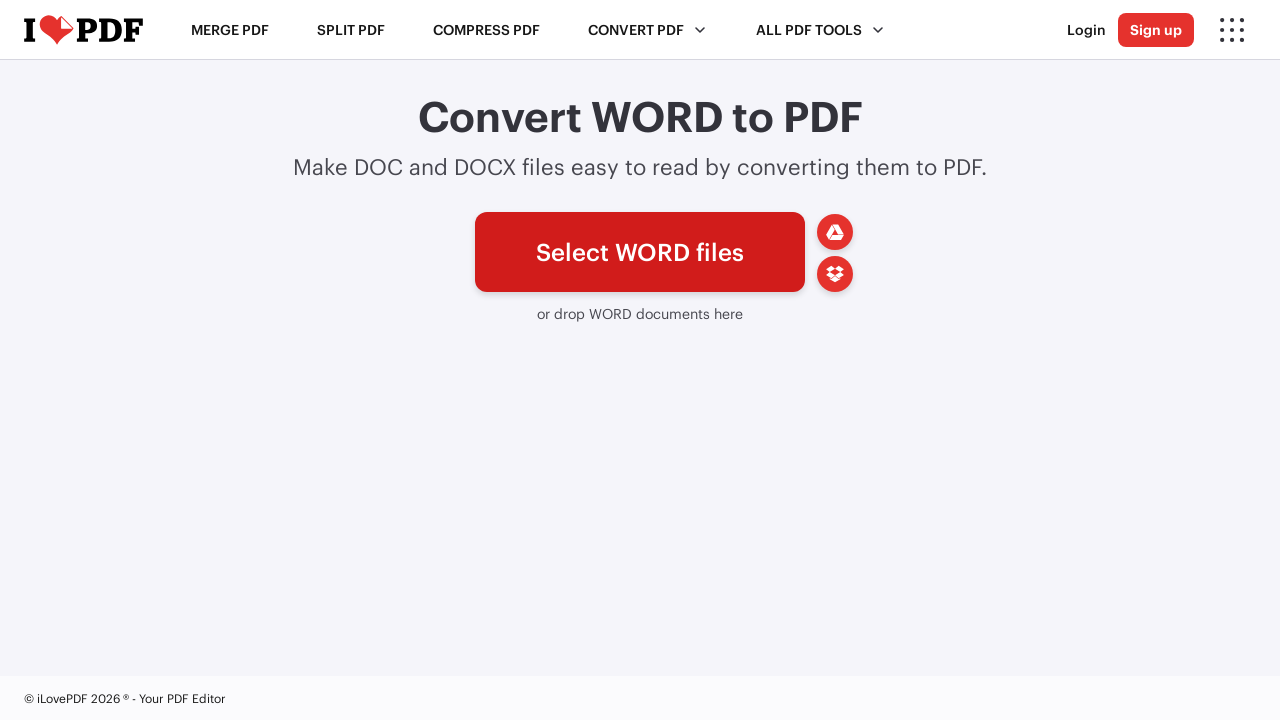

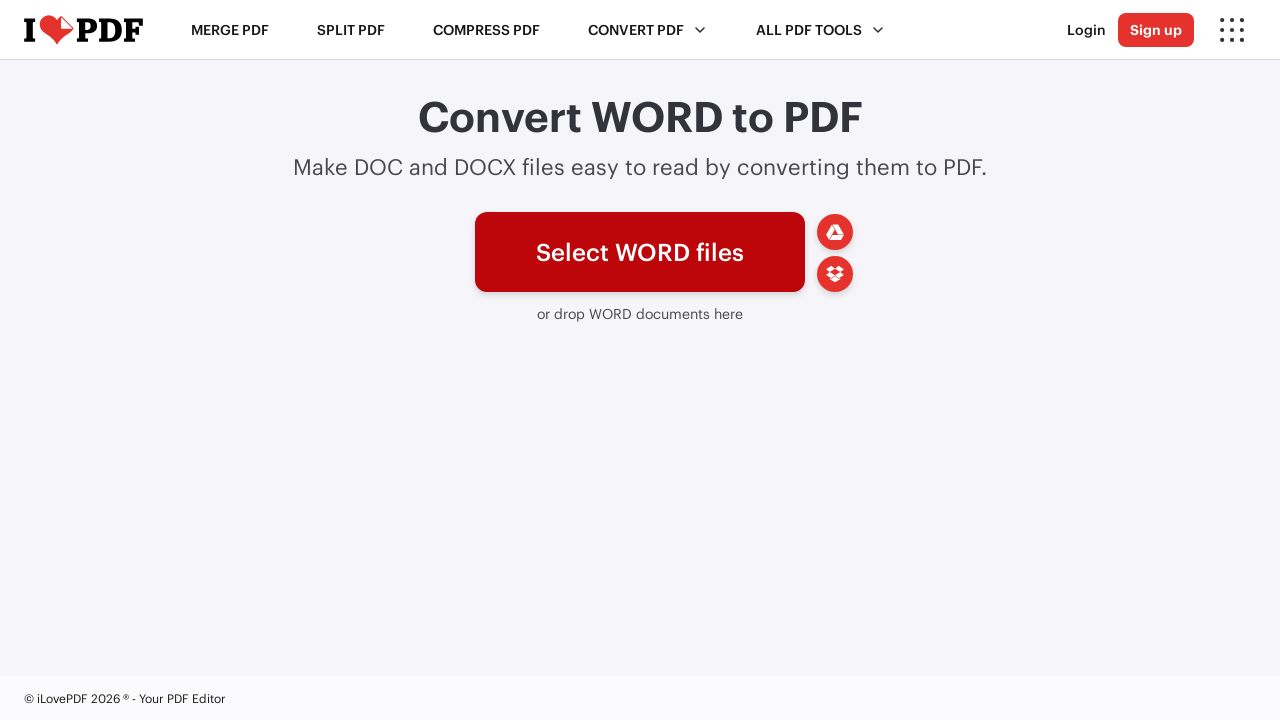